Tests the complete flight booking flow on BlazeDemo by selecting departure and destination cities, choosing a flight, filling in passenger information and payment details, and completing the purchase.

Starting URL: https://blazedemo.com/

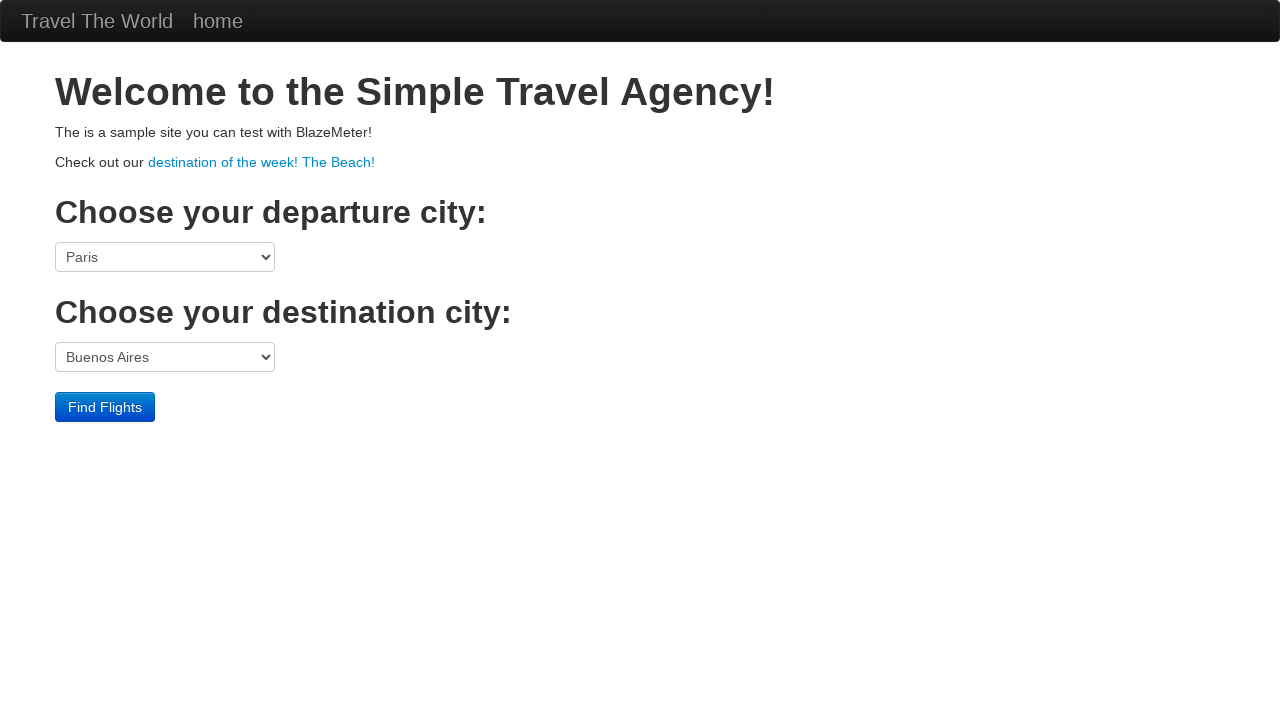

Selected Boston as departure city on select[name='fromPort']
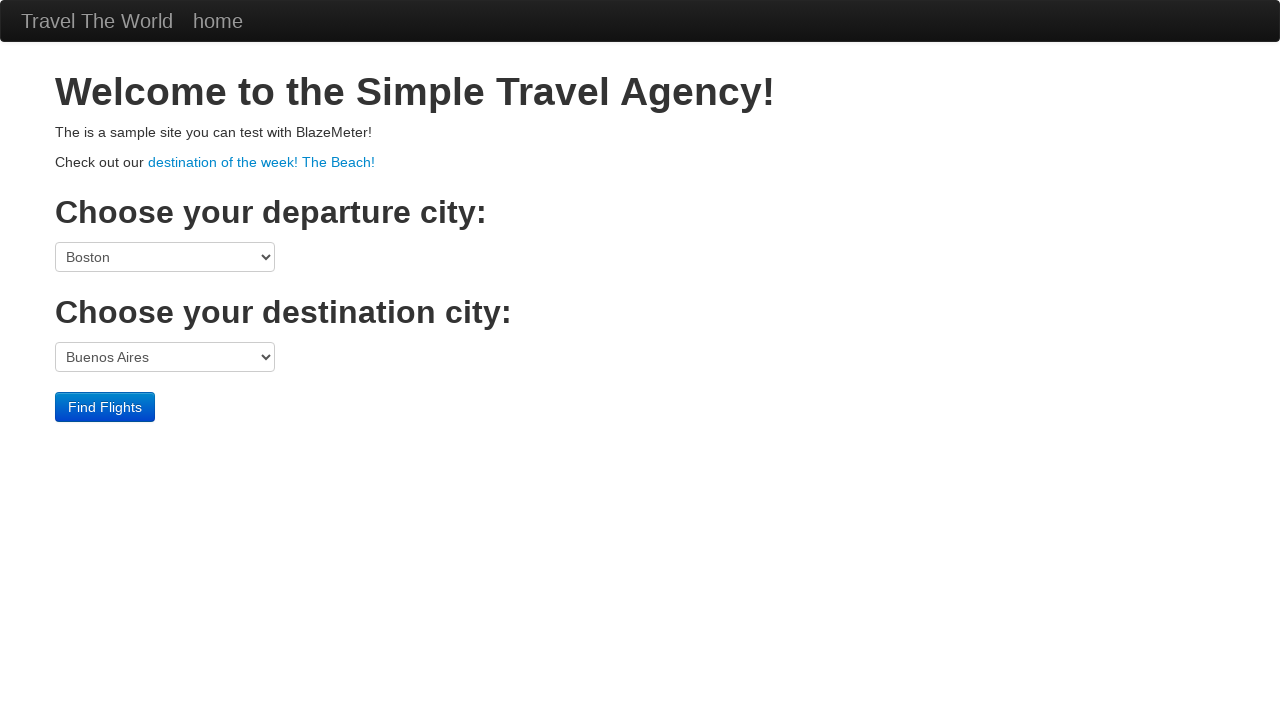

Selected New York as destination city on select[name='toPort']
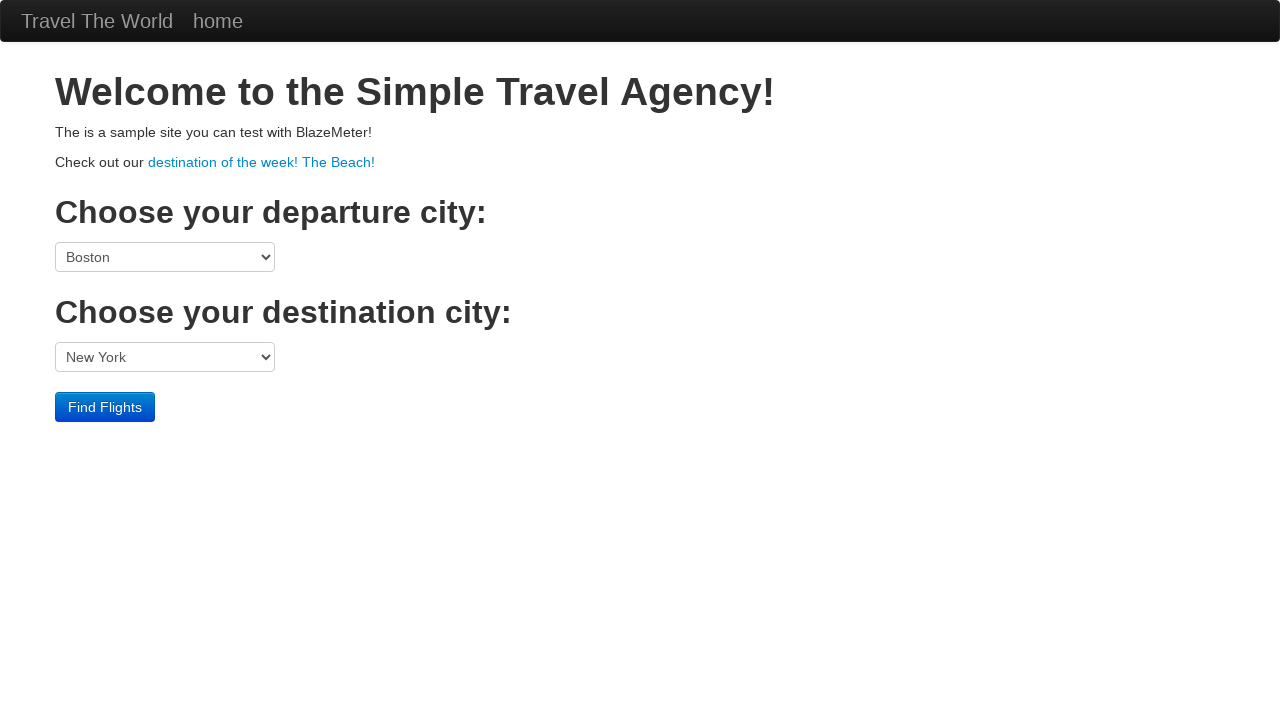

Clicked Find Flights button at (105, 407) on .btn-primary
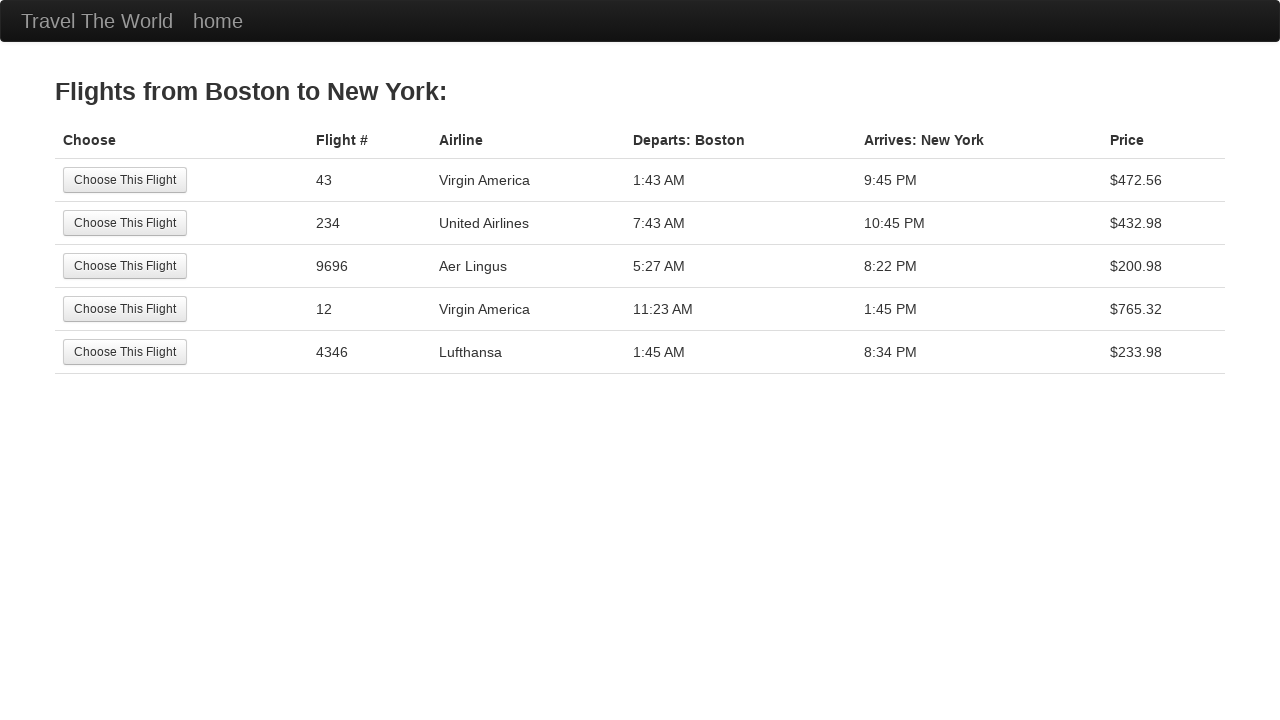

Flights page loaded successfully
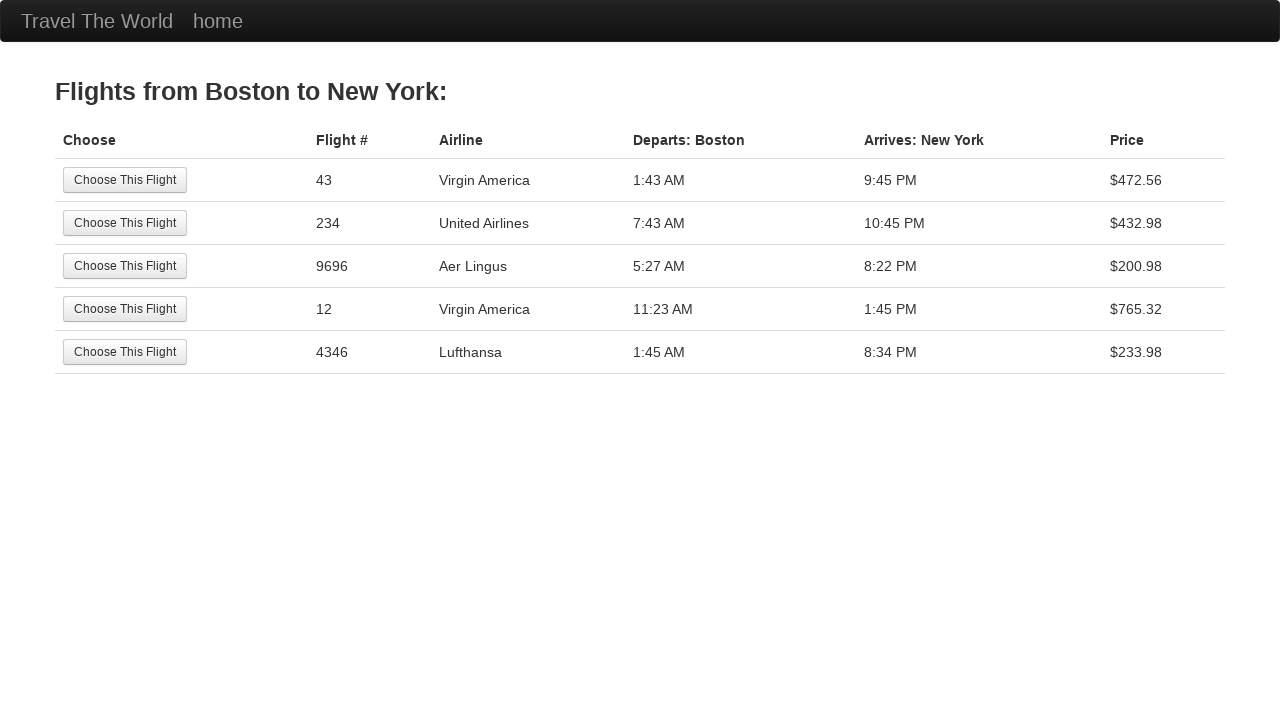

Selected the 5th flight option at (125, 352) on tr:nth-child(5) .btn
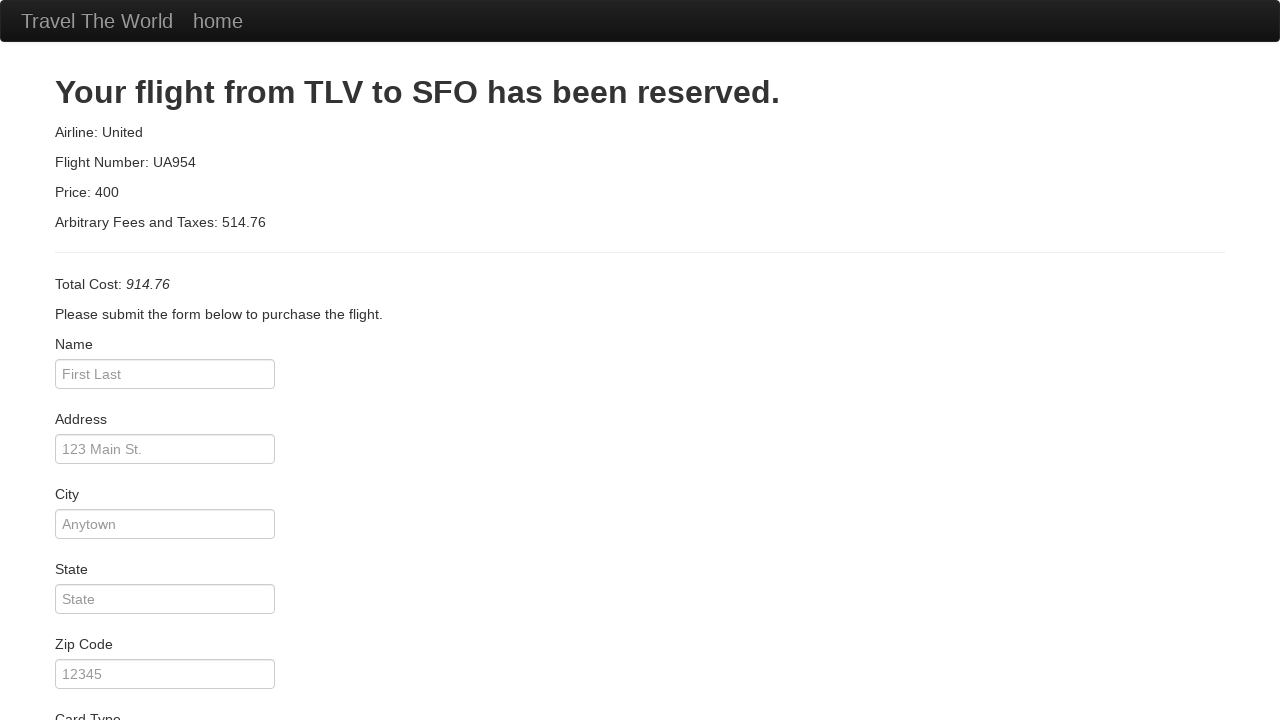

Filled in passenger name: Anthony Pereira on #inputName
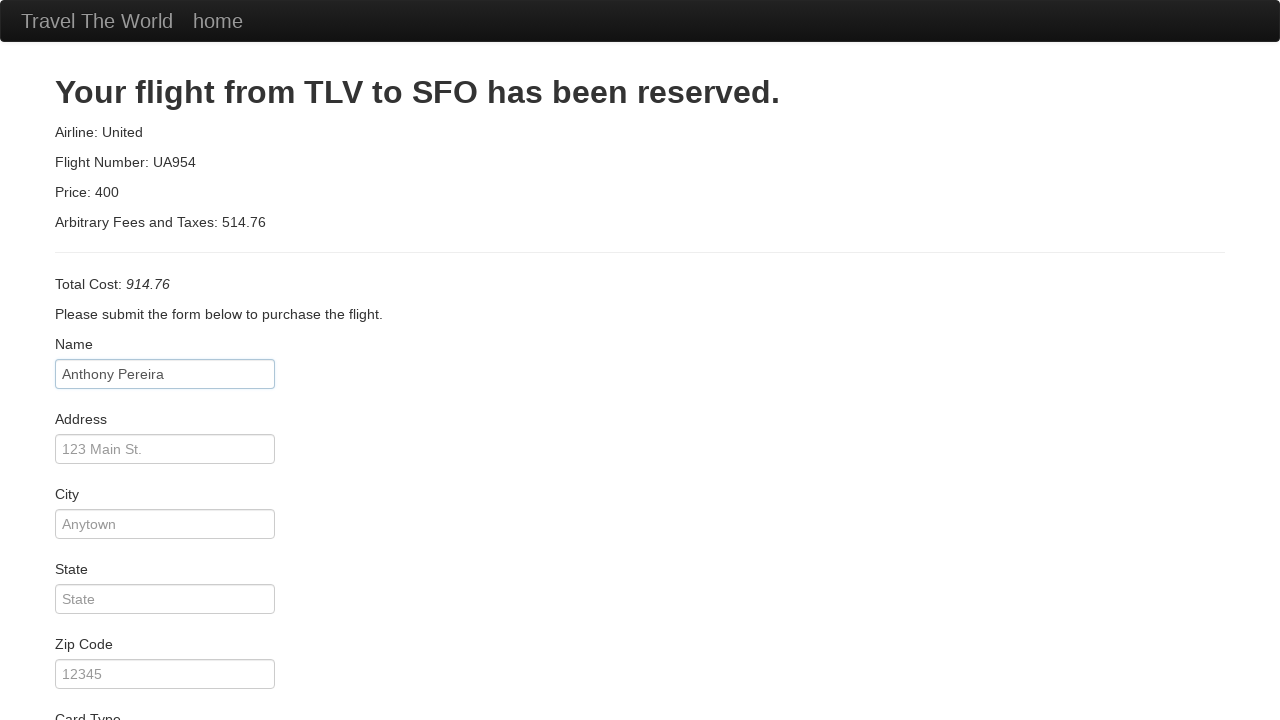

Filled in address: Culloden on #address
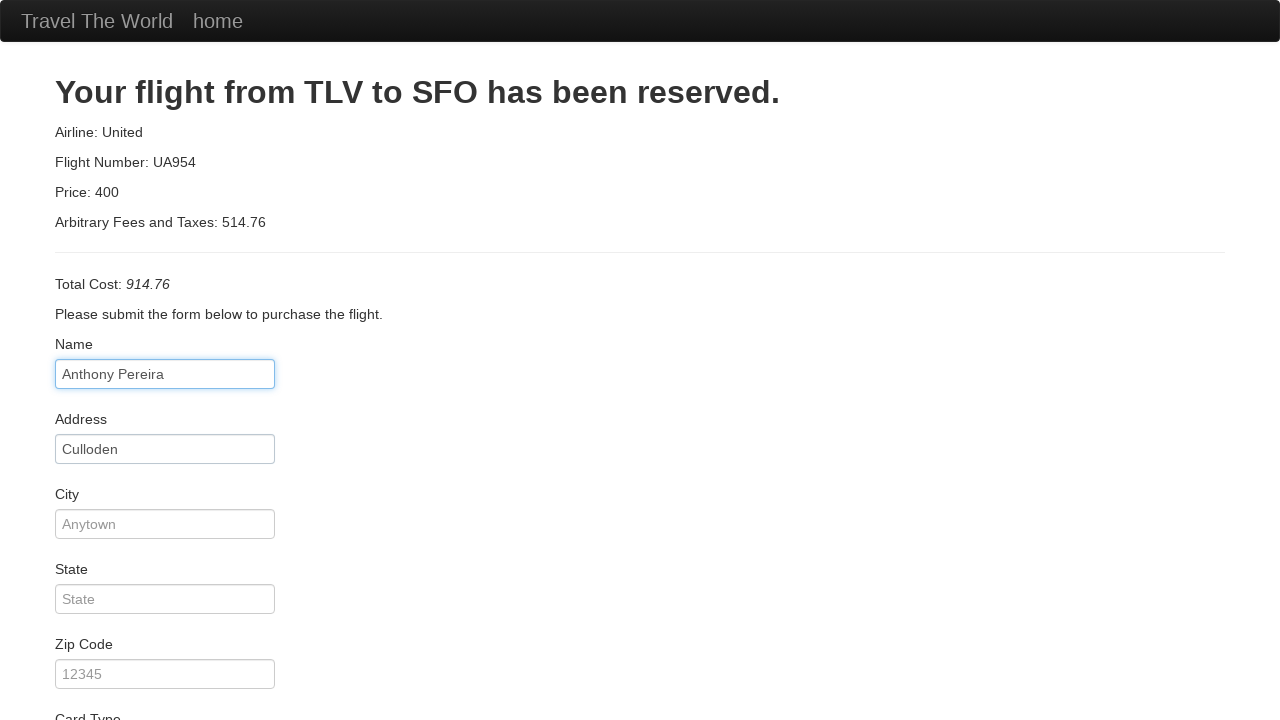

Filled in city: Inverness on #city
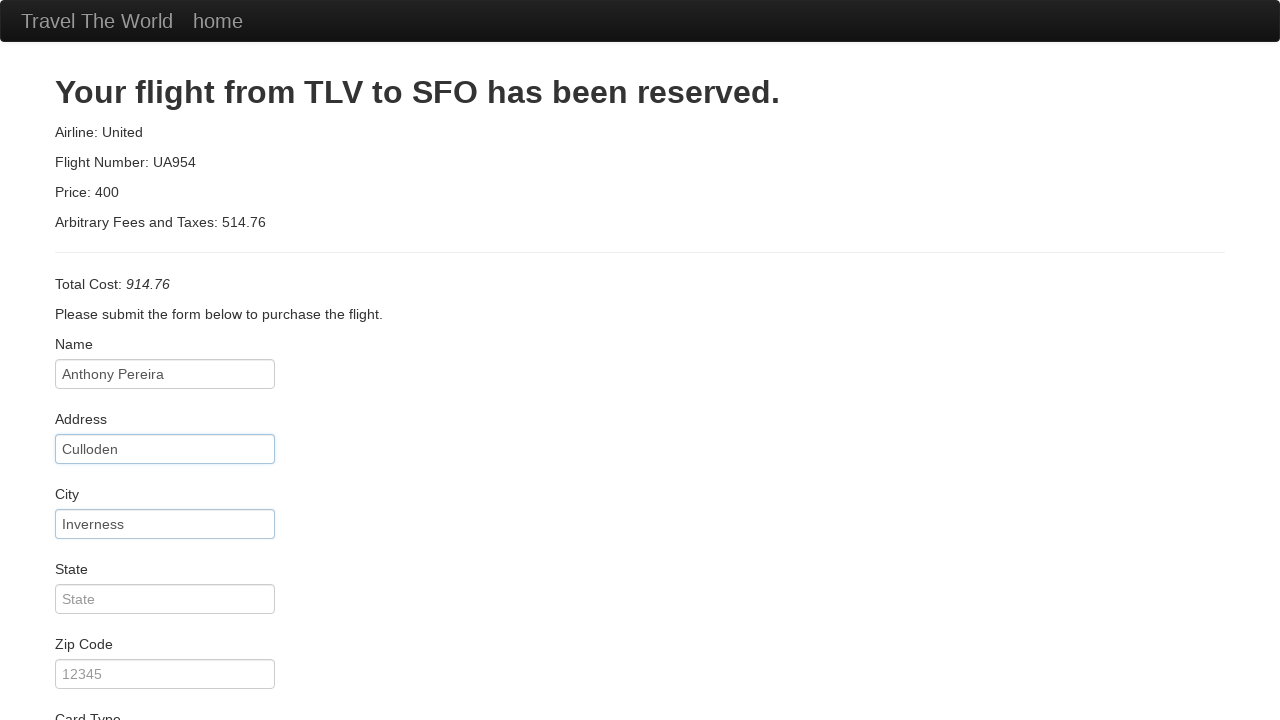

Filled in state: Scotland on #state
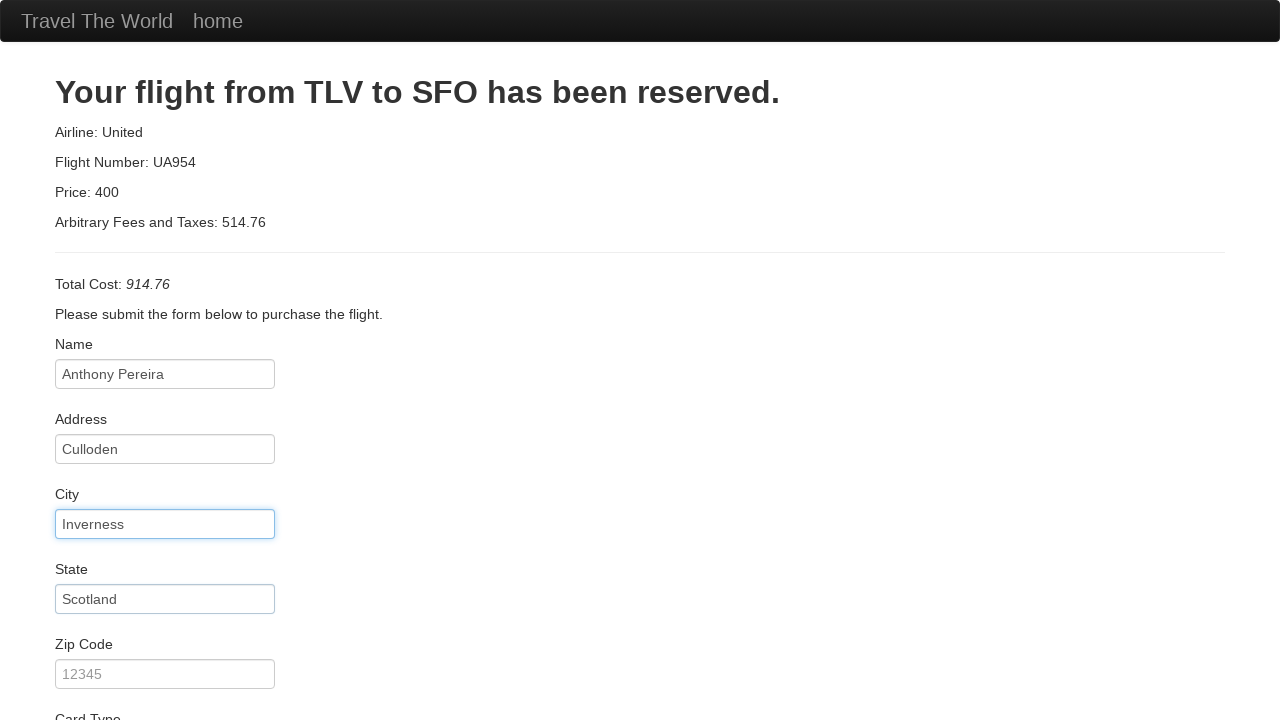

Filled in zip code: 43456 on #zipCode
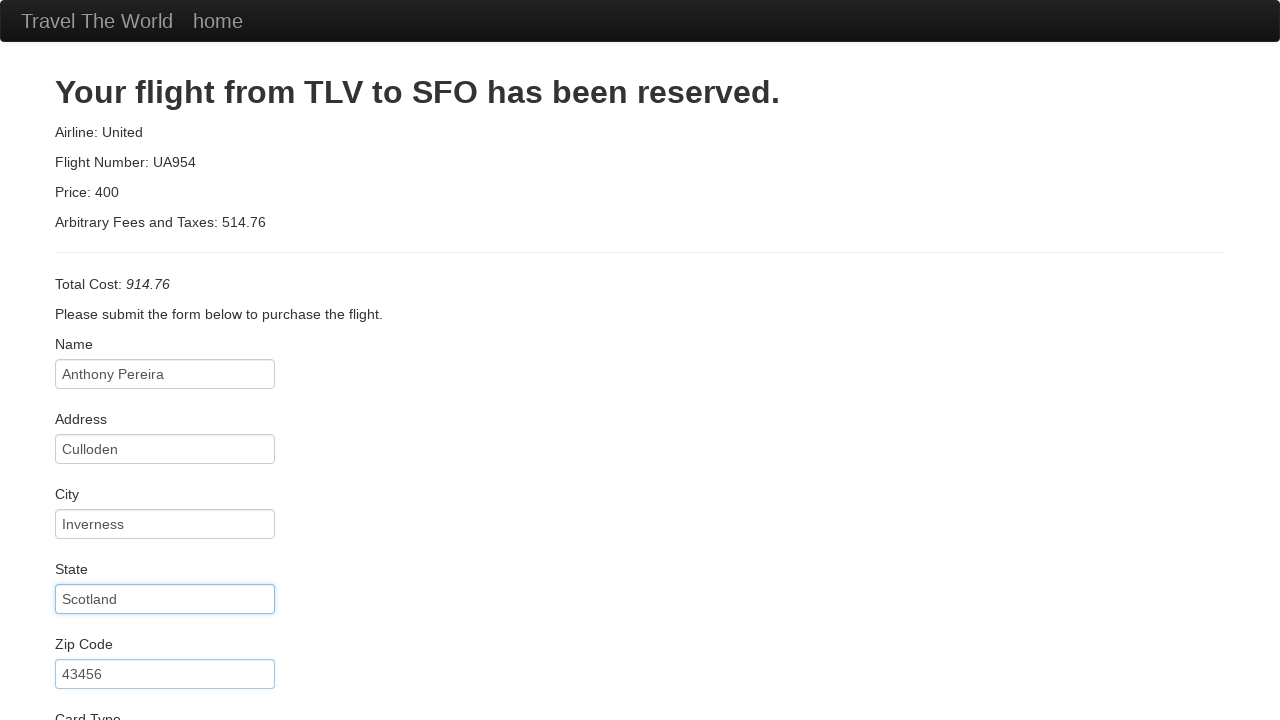

Selected Visa as card type on #cardType
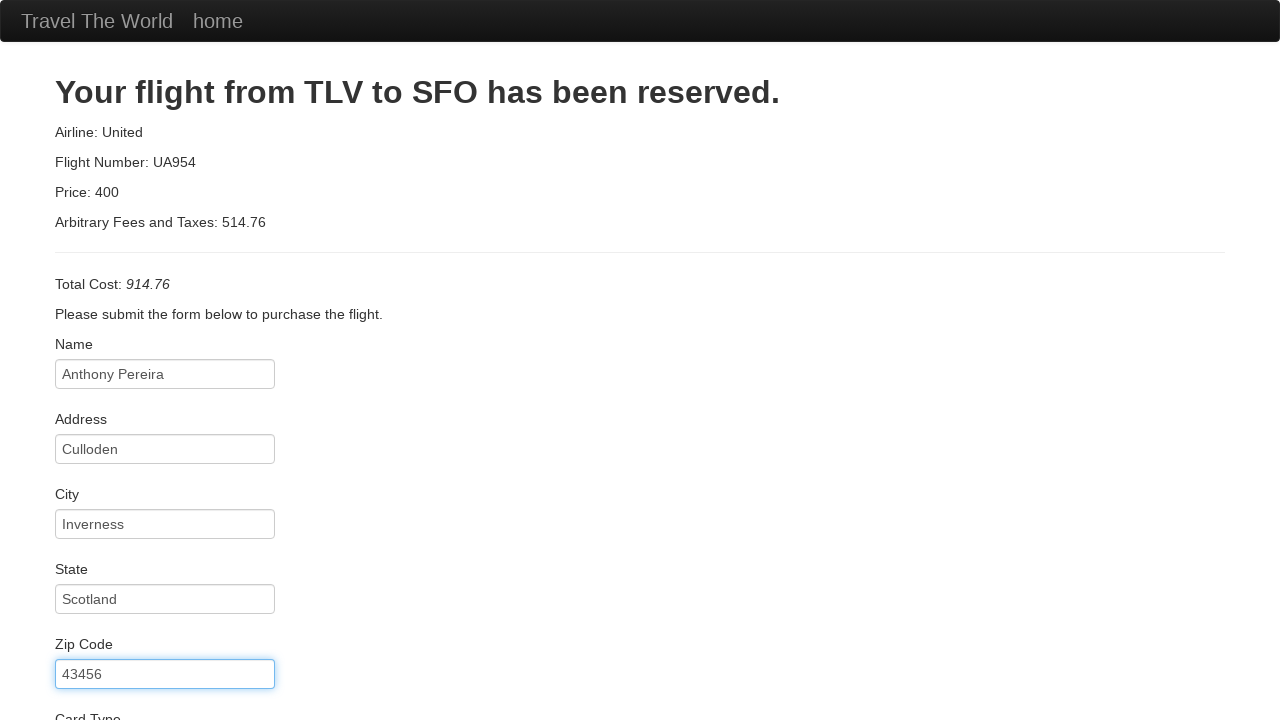

Filled in credit card number on #creditCardNumber
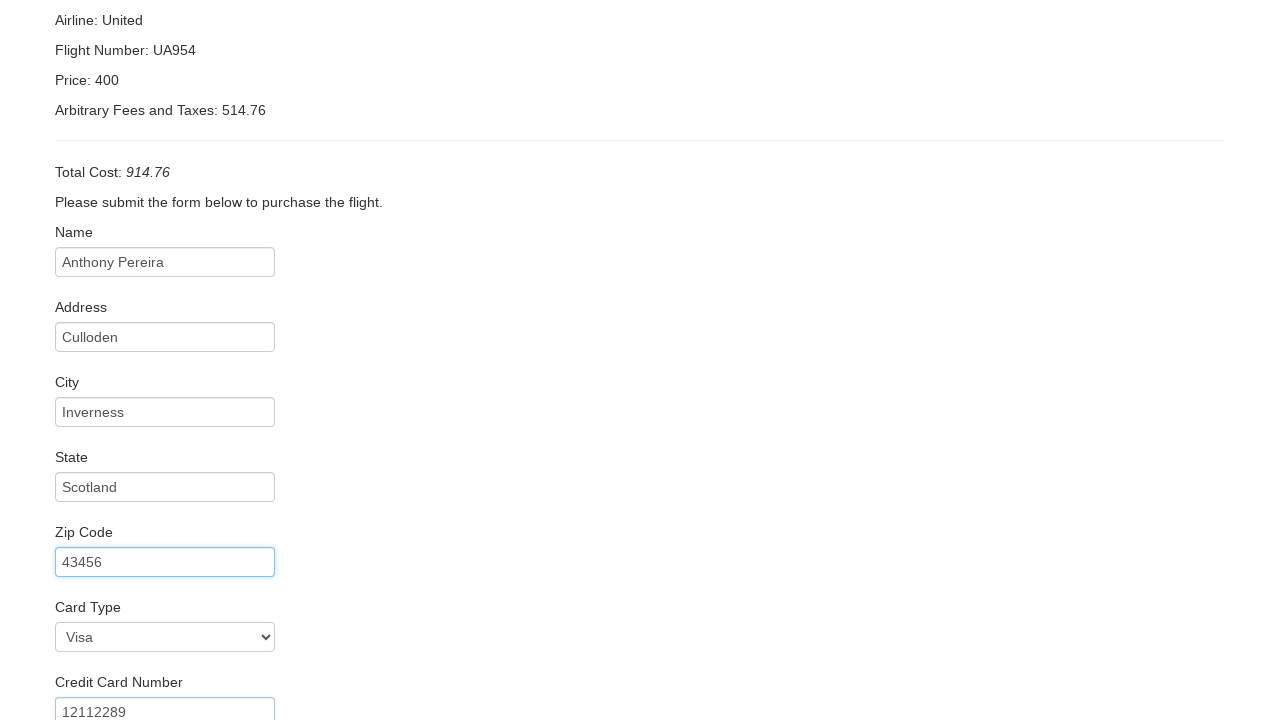

Filled in credit card month: 04 on #creditCardMonth
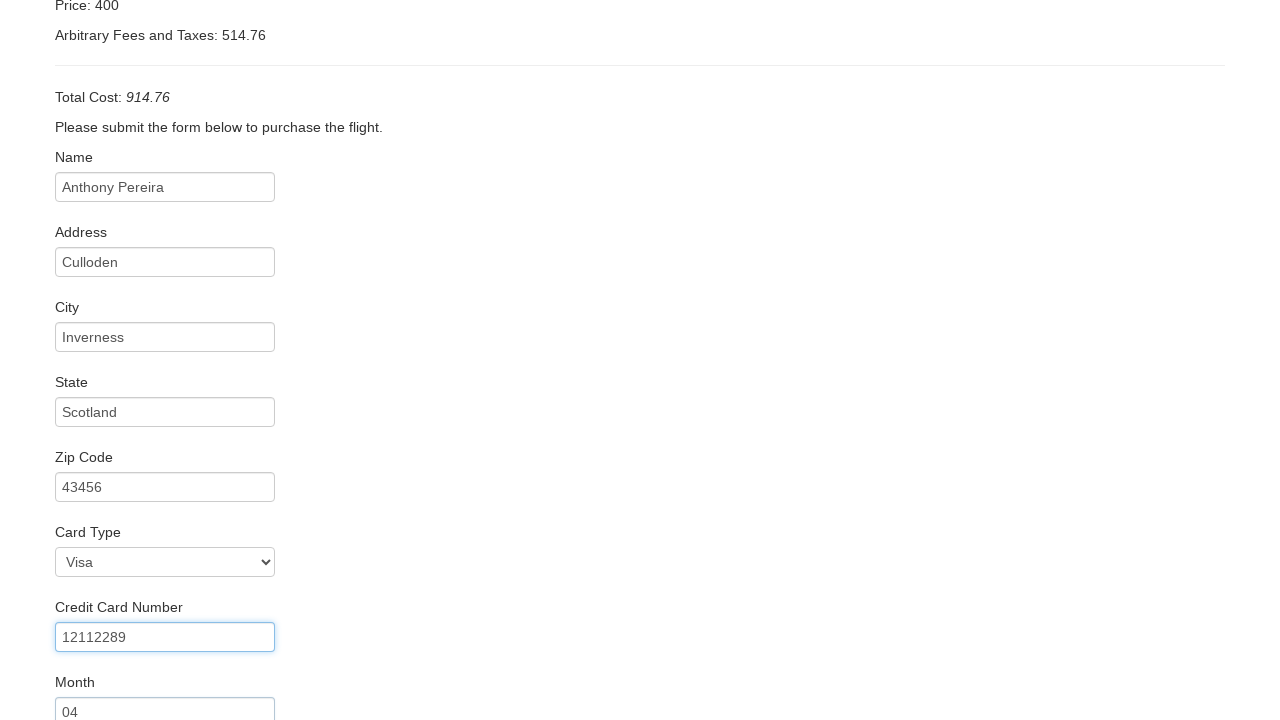

Filled in credit card year: 2021 on #creditCardYear
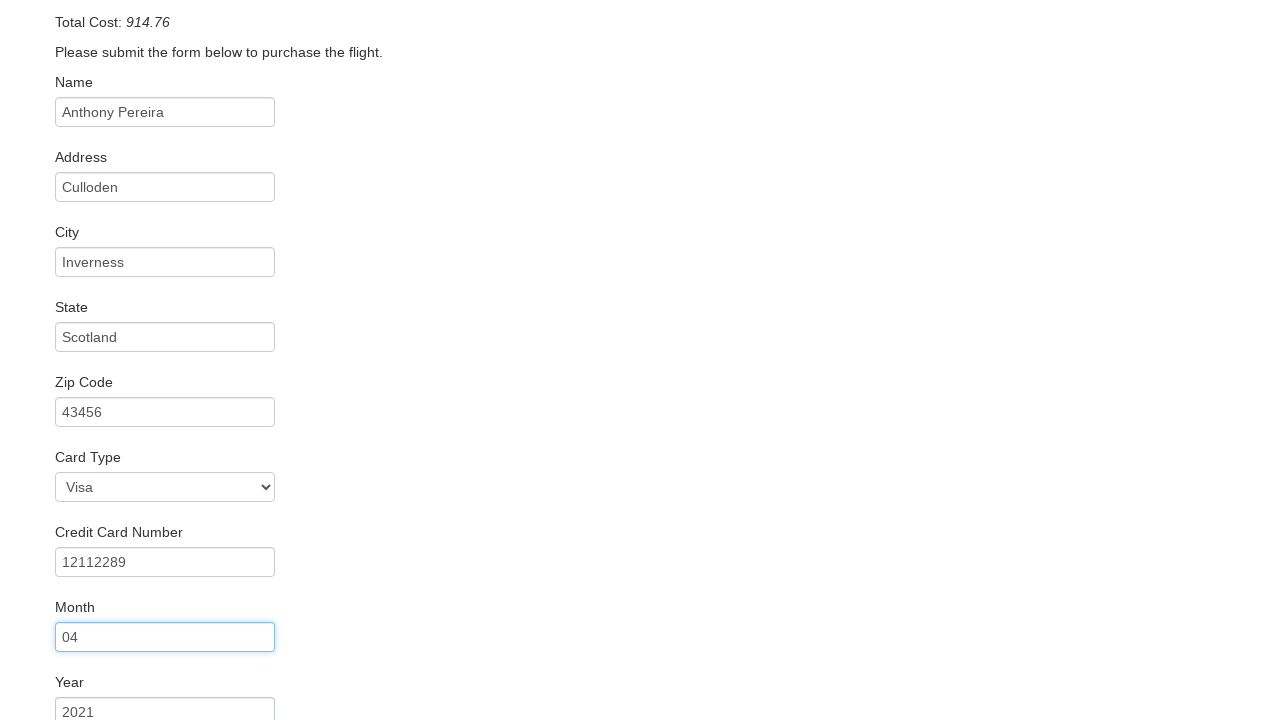

Filled in name on card: Anthony Pereira on #nameOnCard
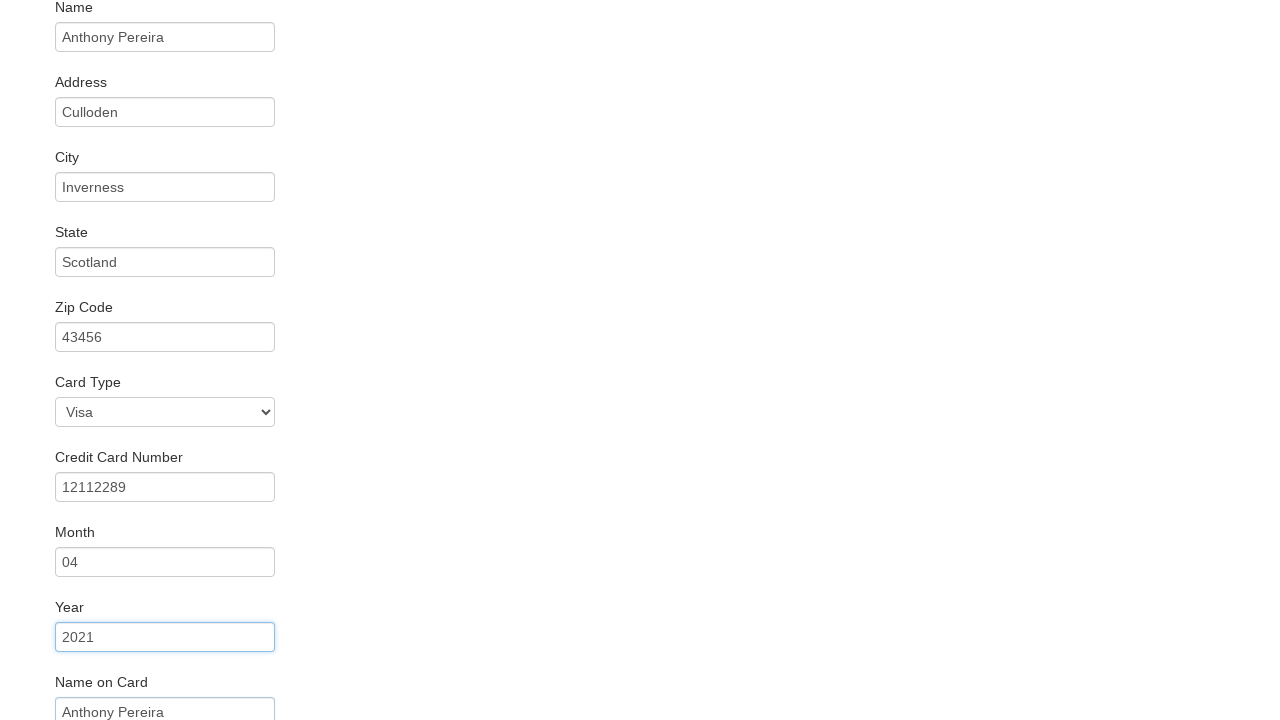

Clicked remember me checkbox at (640, 652) on .checkbox
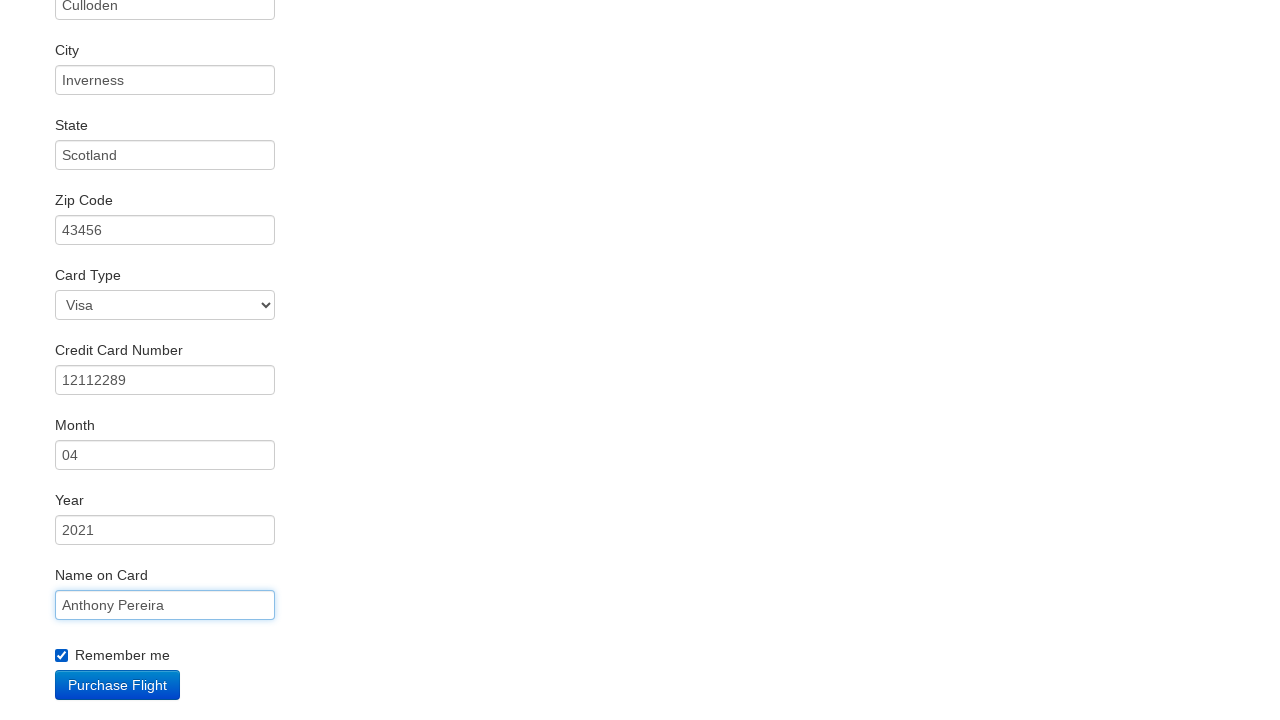

Clicked Purchase Flight button to complete booking at (118, 685) on .btn-primary
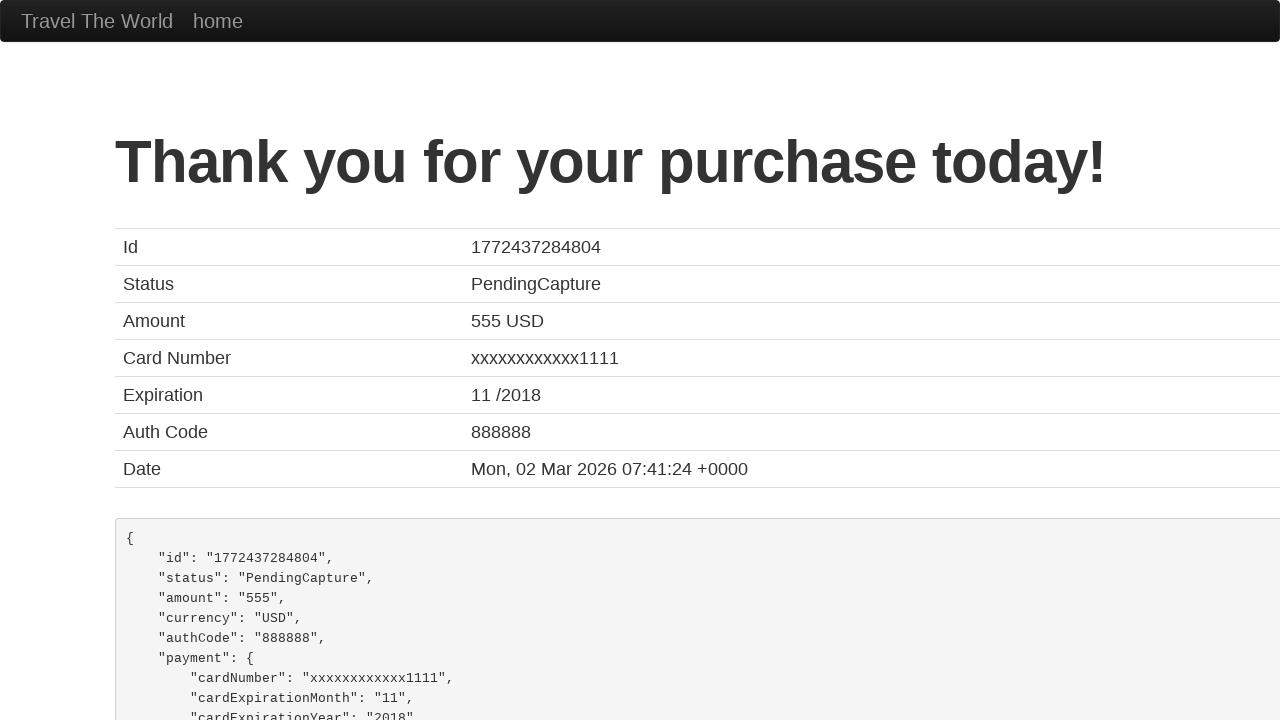

Flight booking confirmation page loaded successfully
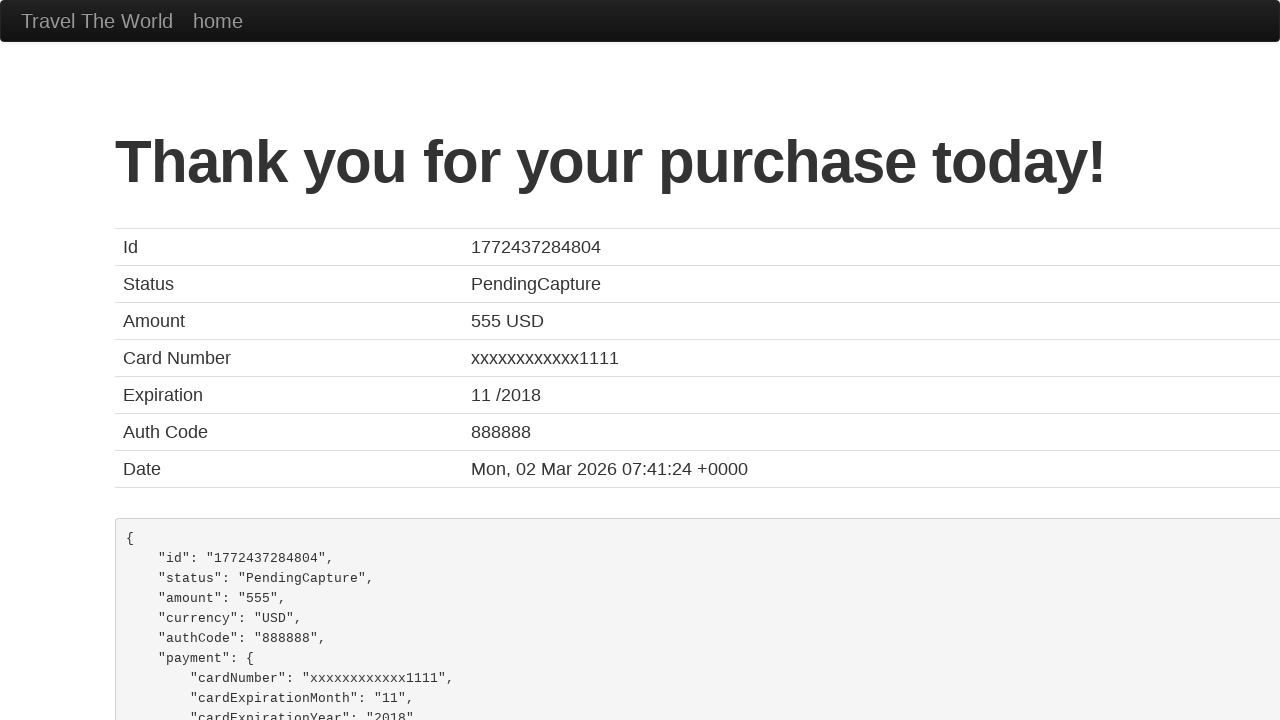

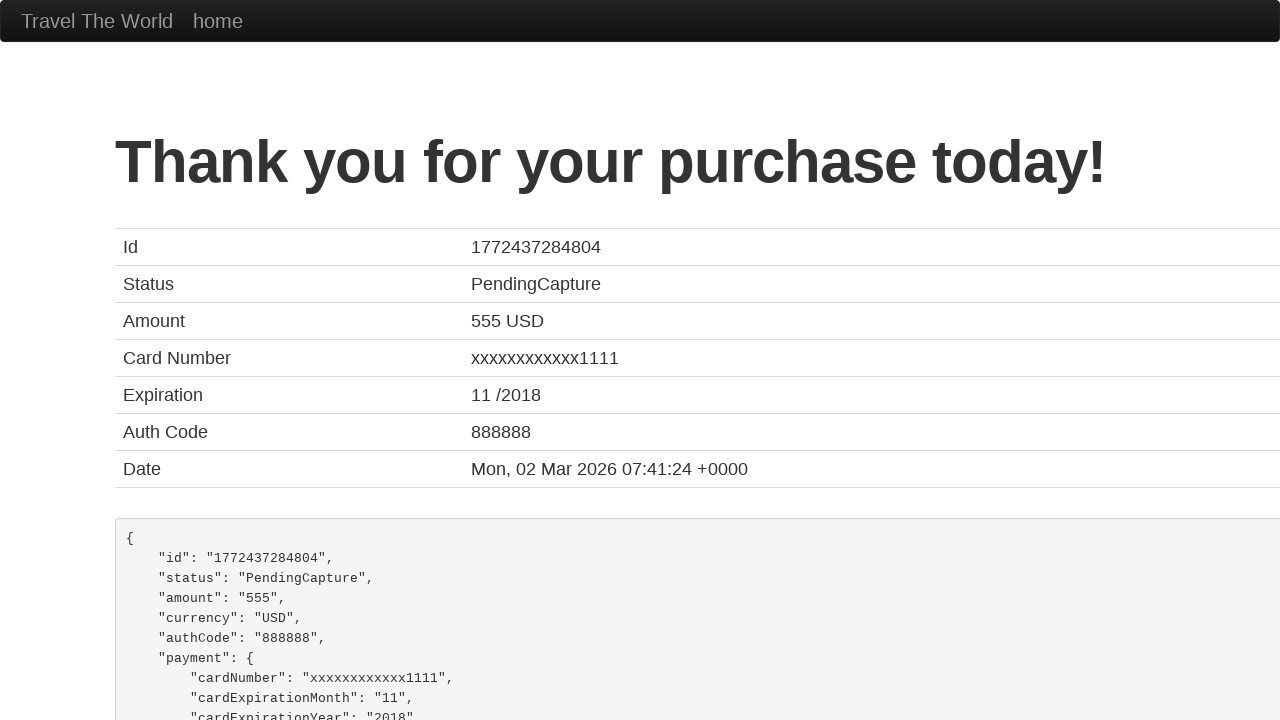